Verifies that the sum of amounts in table matches the displayed total

Starting URL: https://rahulshettyacademy.com/AutomationPractice/

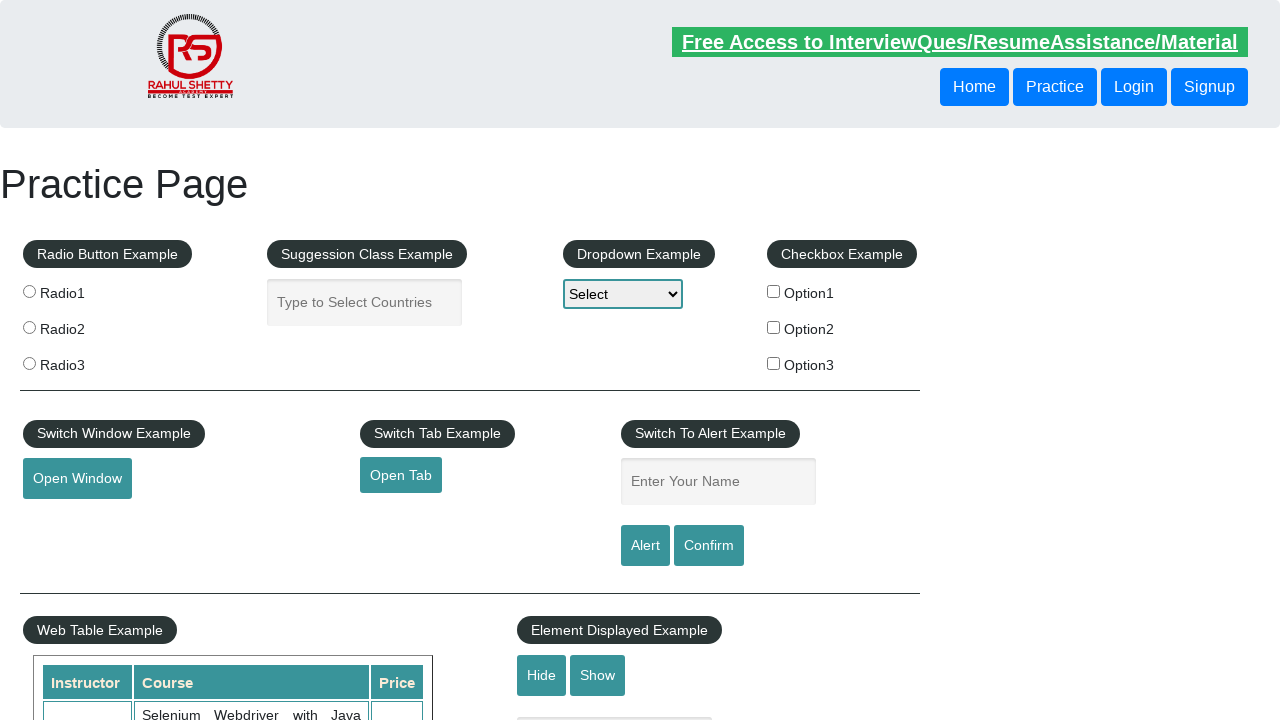

Navigated to https://rahulshettyacademy.com/AutomationPractice/
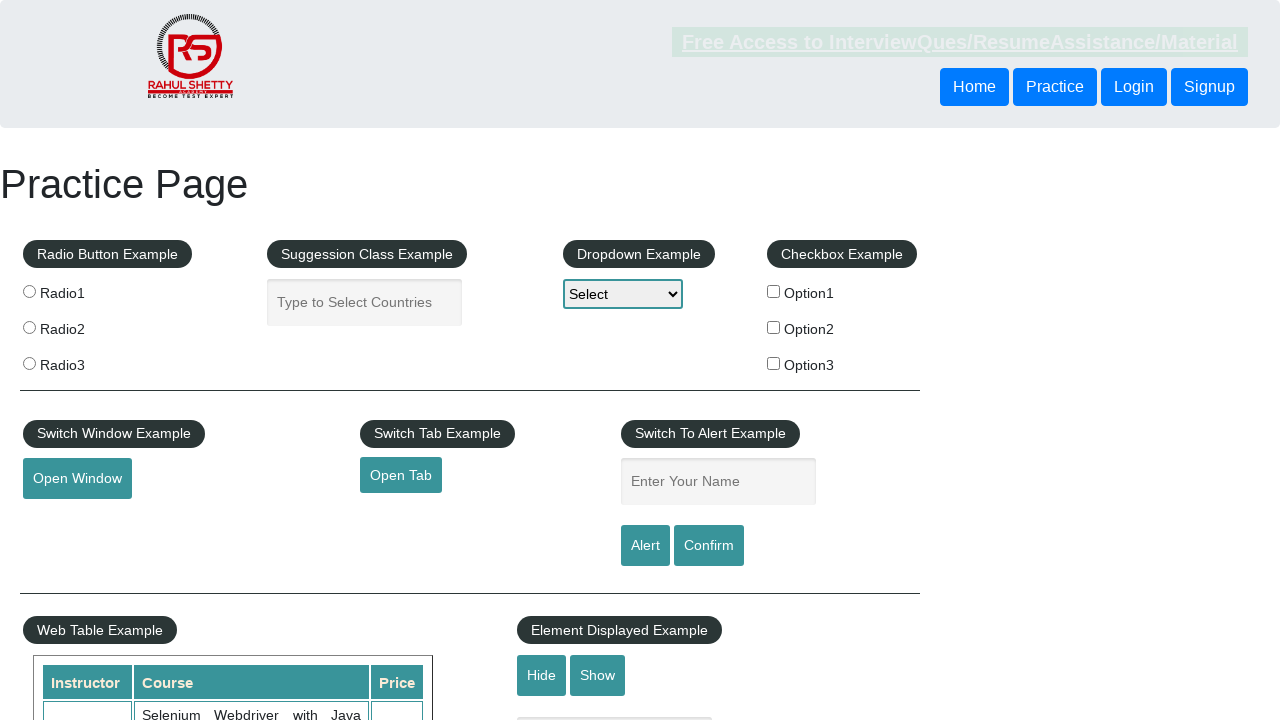

Retrieved all amount elements from table column 4
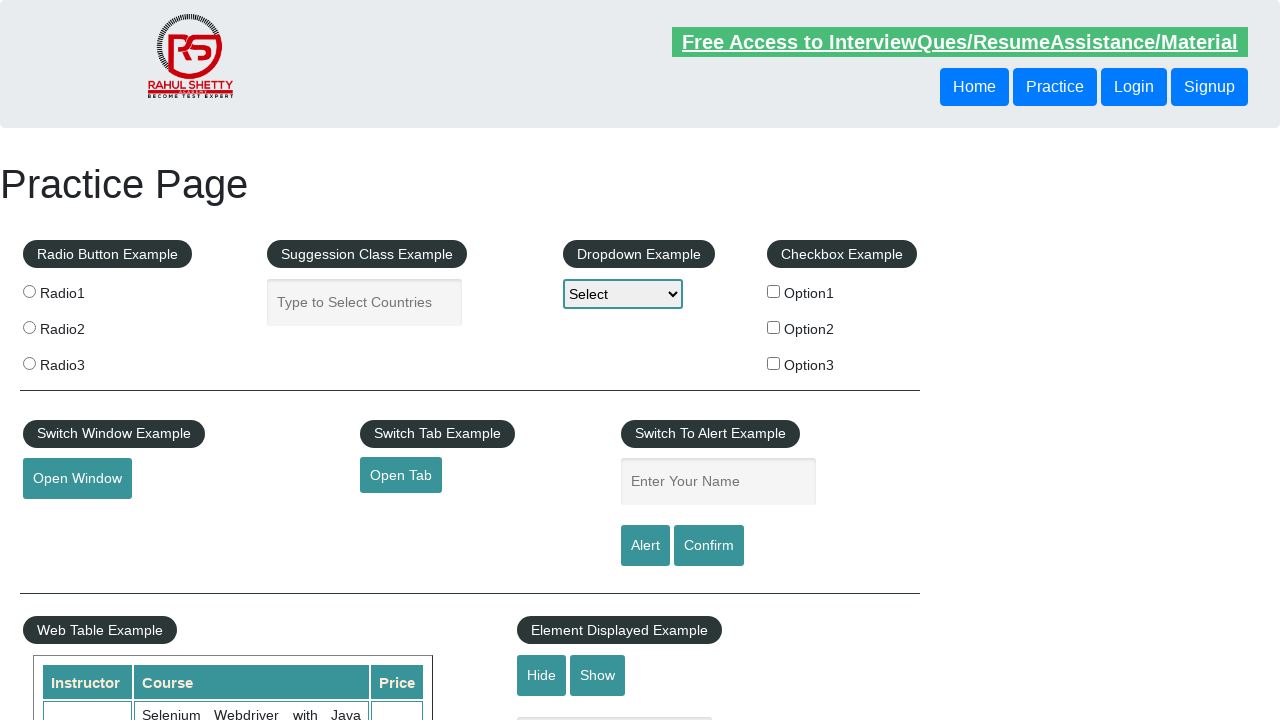

Calculated sum of all table amounts: 296
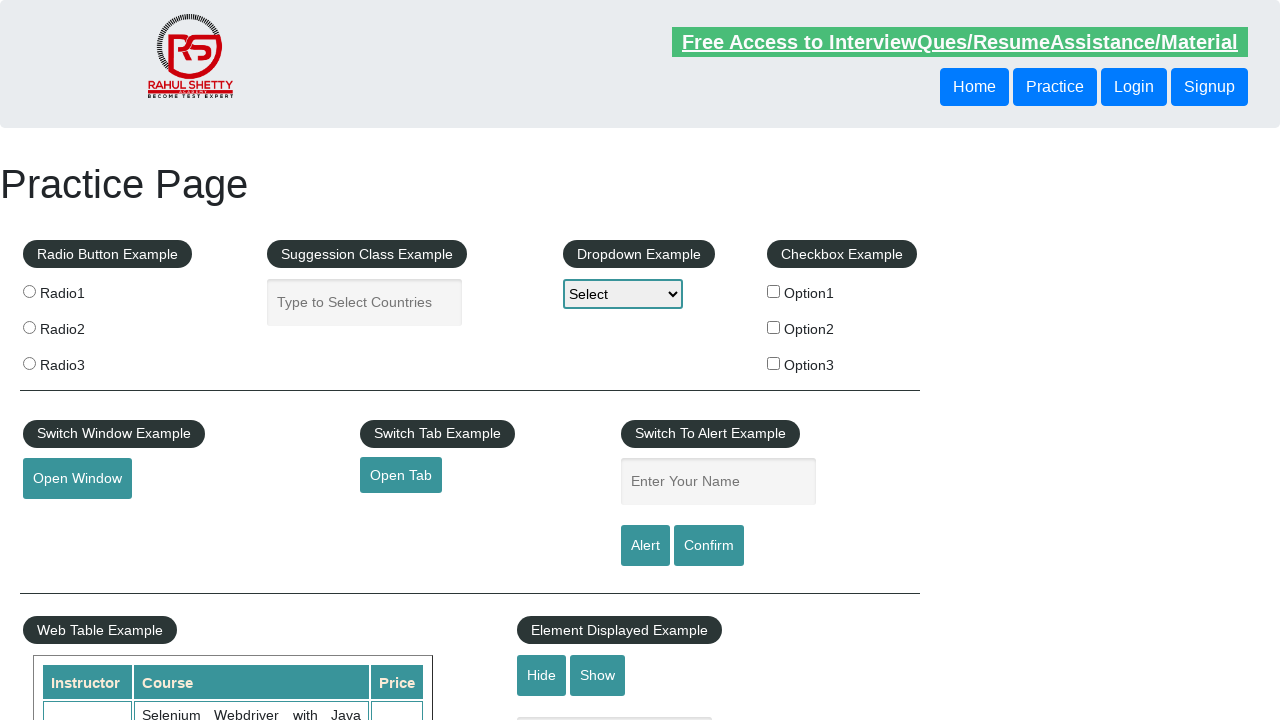

Retrieved total amount text from .totalAmount element
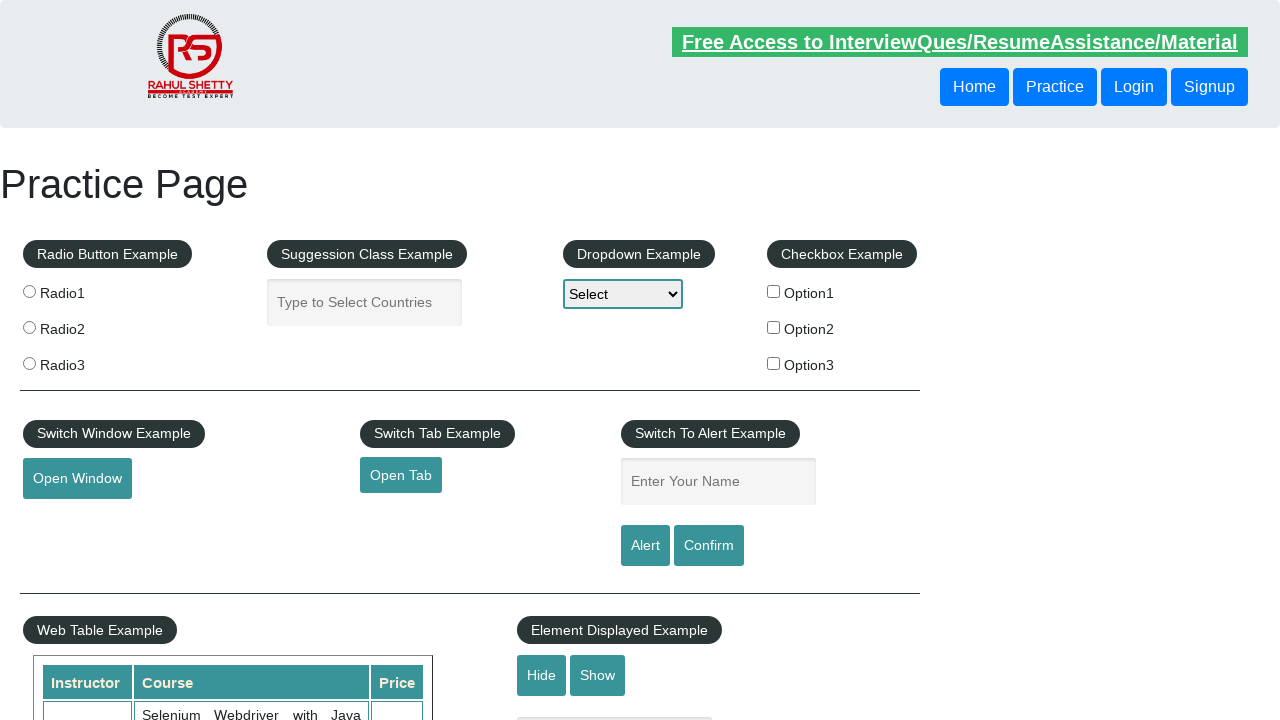

Parsed expected sum from total element: 296
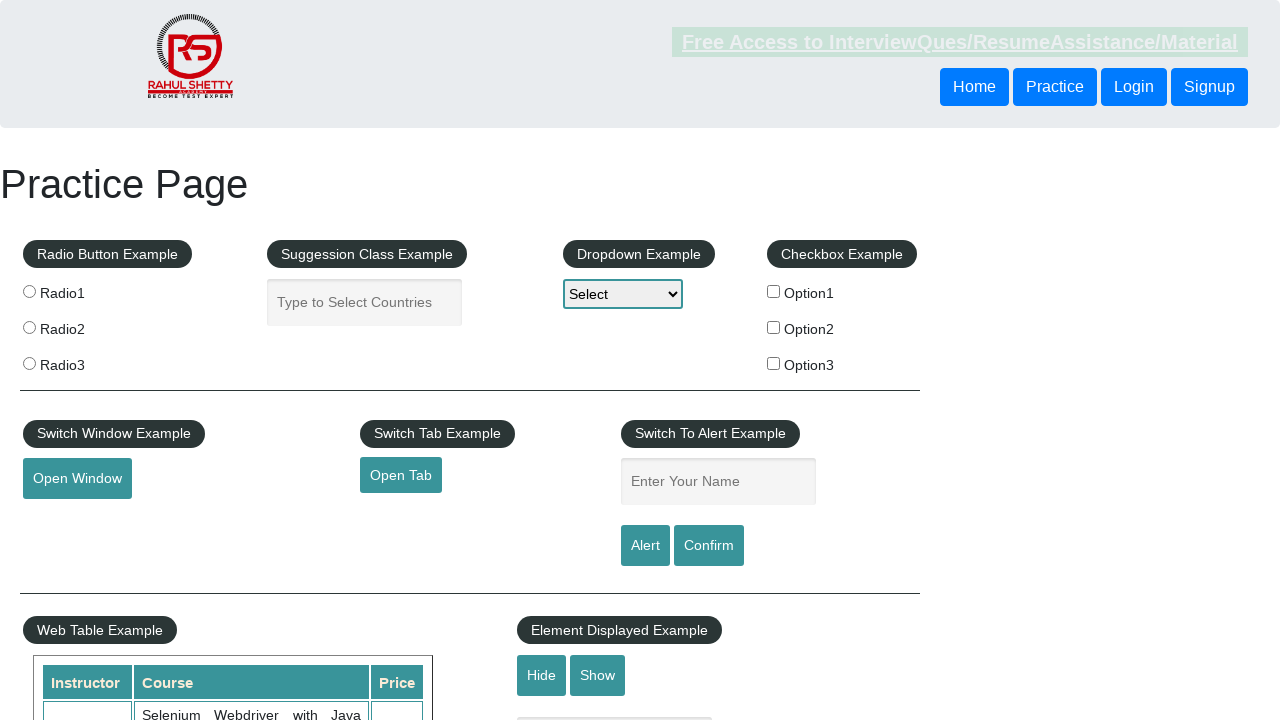

Verified that calculated sum 296 matches expected sum 296
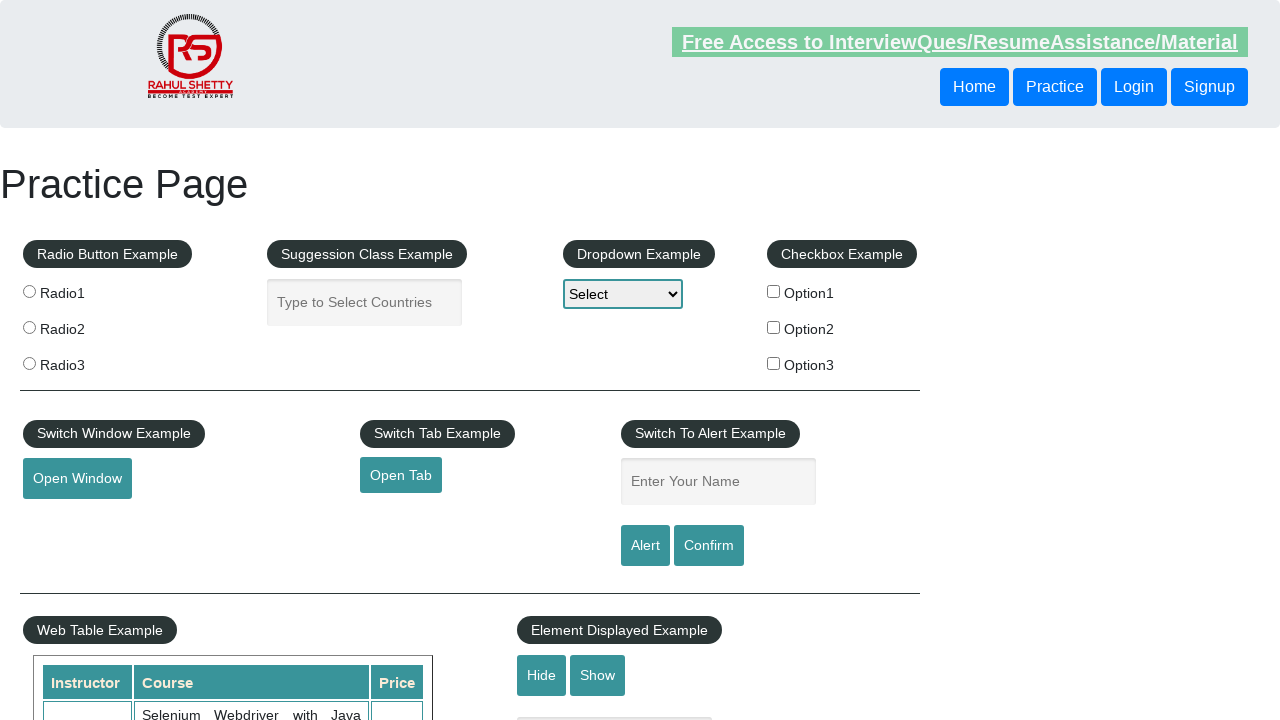

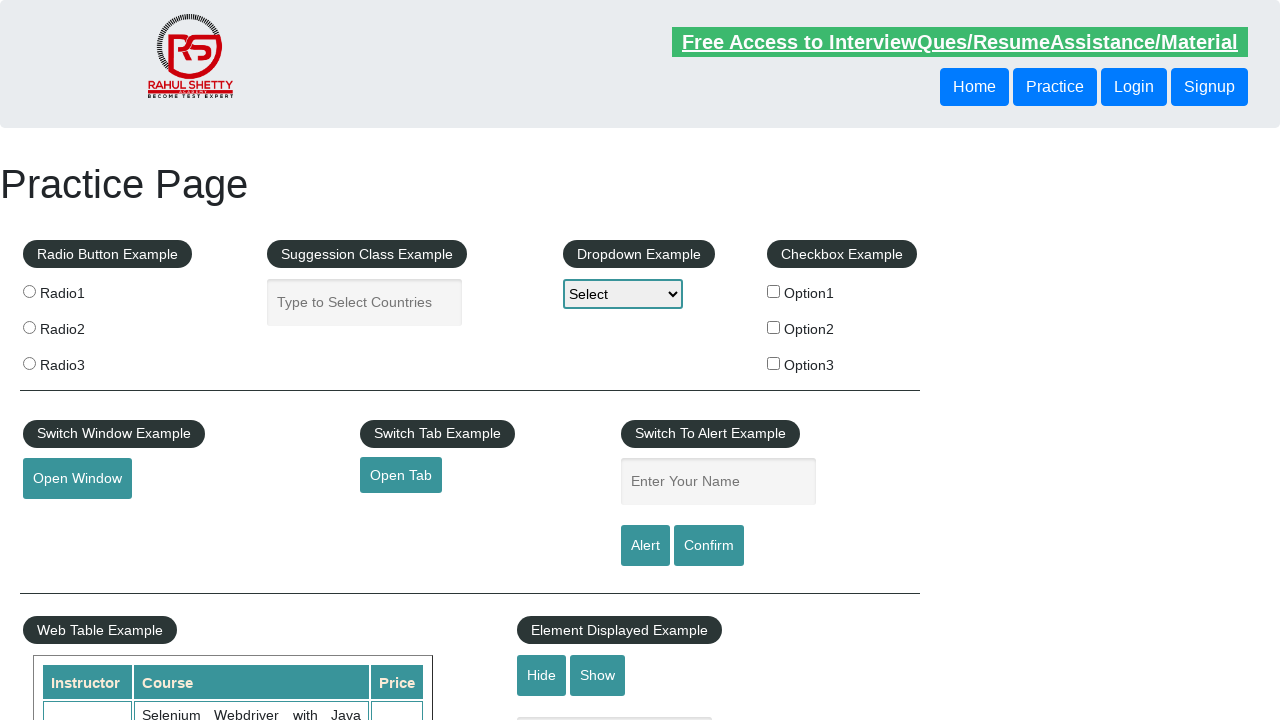